Tests different mouse click actions including double-click, right-click (context click), and regular click on buttons, then verifies the appropriate messages are displayed.

Starting URL: https://demoqa.com/buttons

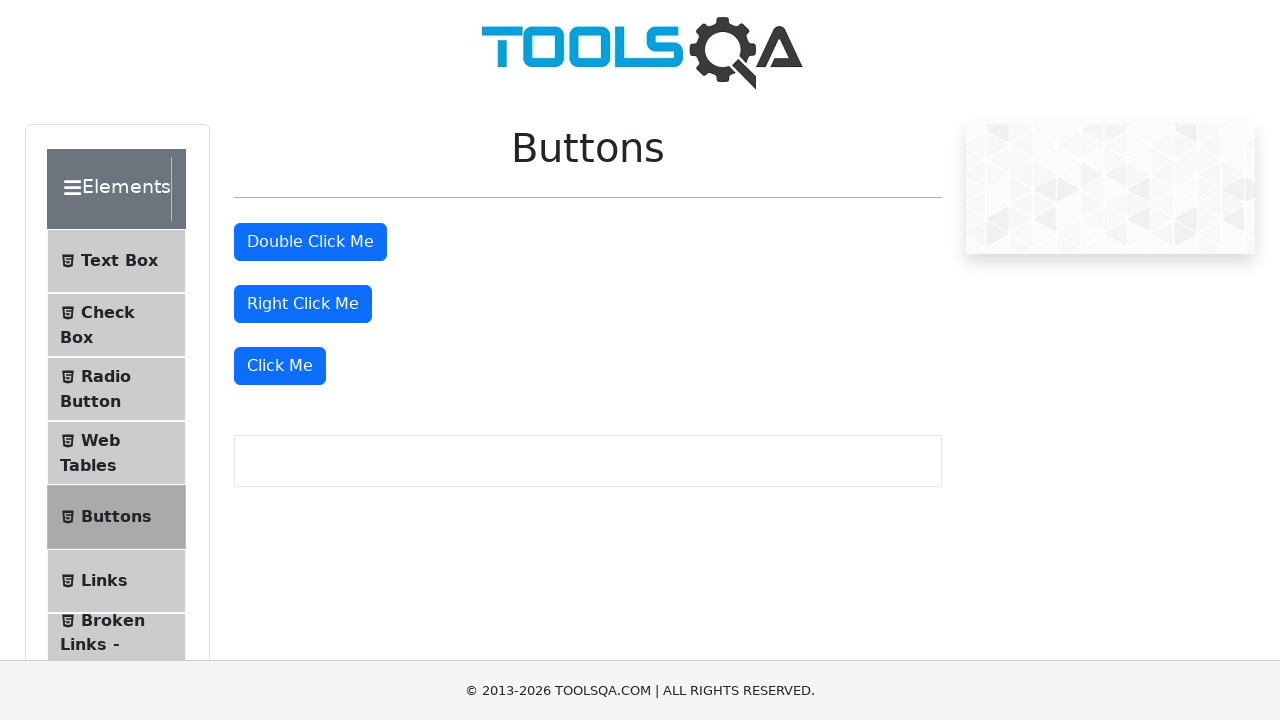

Double-clicked the double click button at (310, 242) on #doubleClickBtn
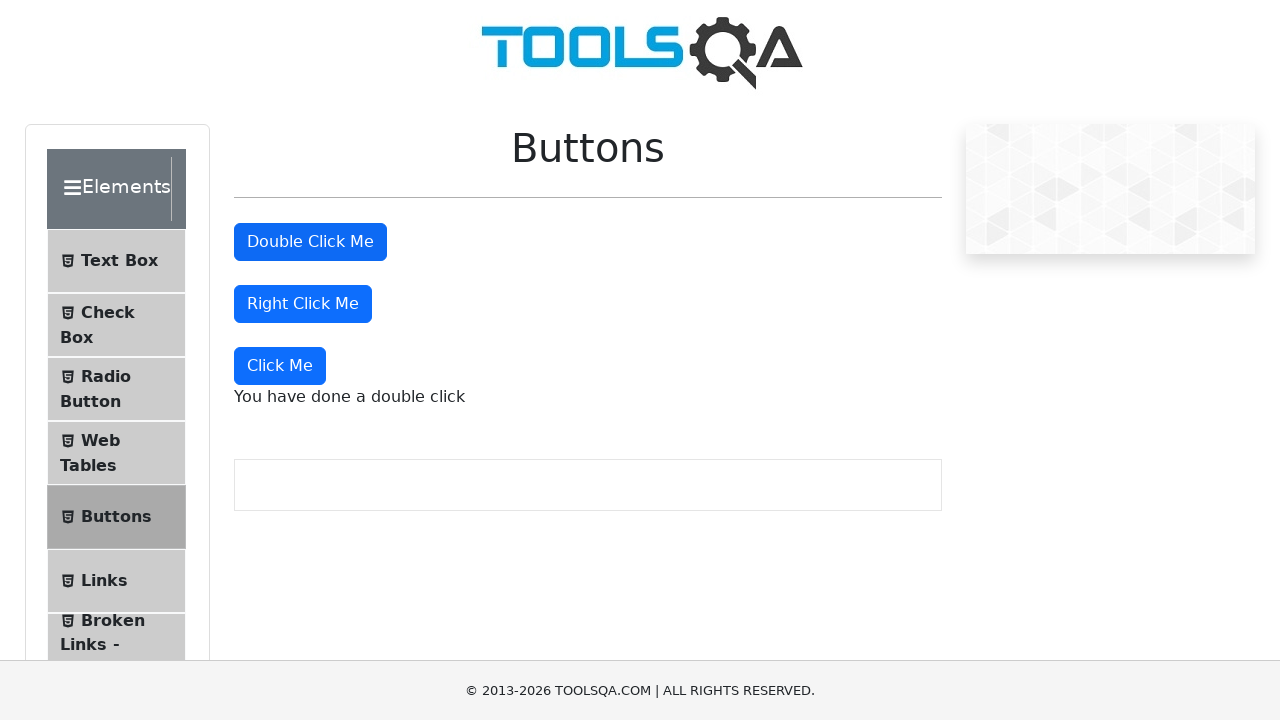

Double-click message appeared on page
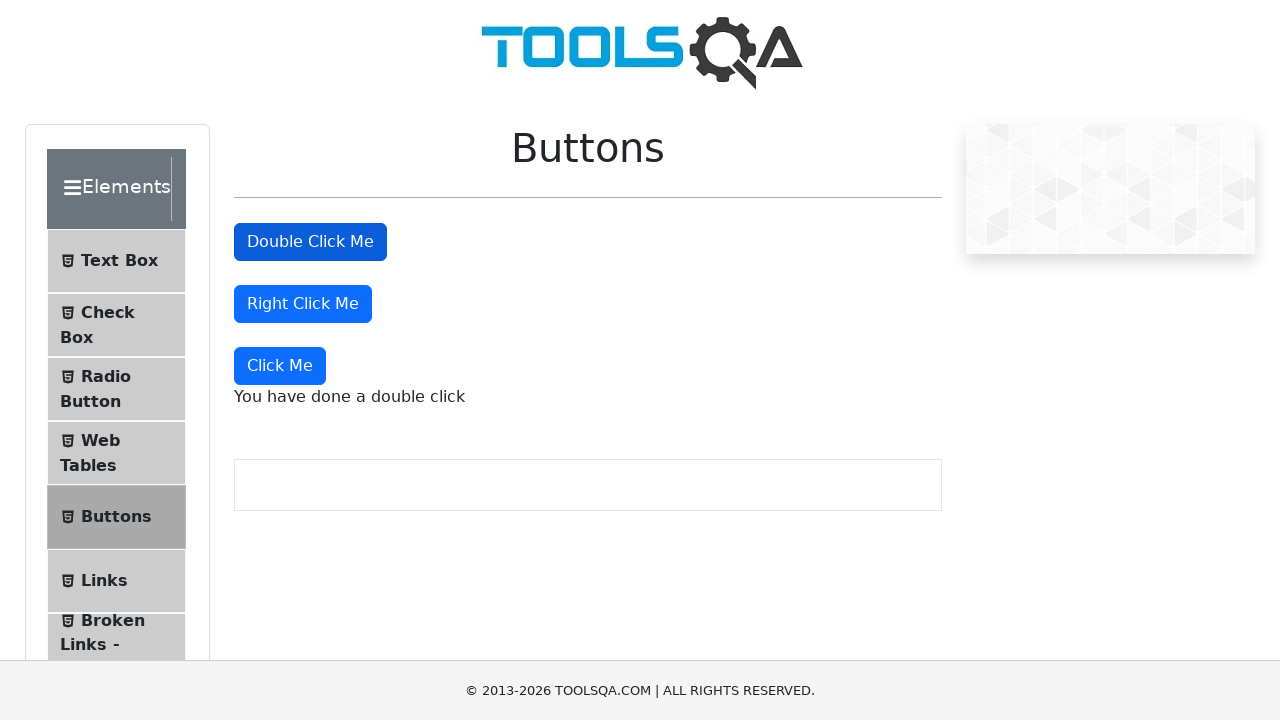

Right-clicked the right click button at (303, 304) on #rightClickBtn
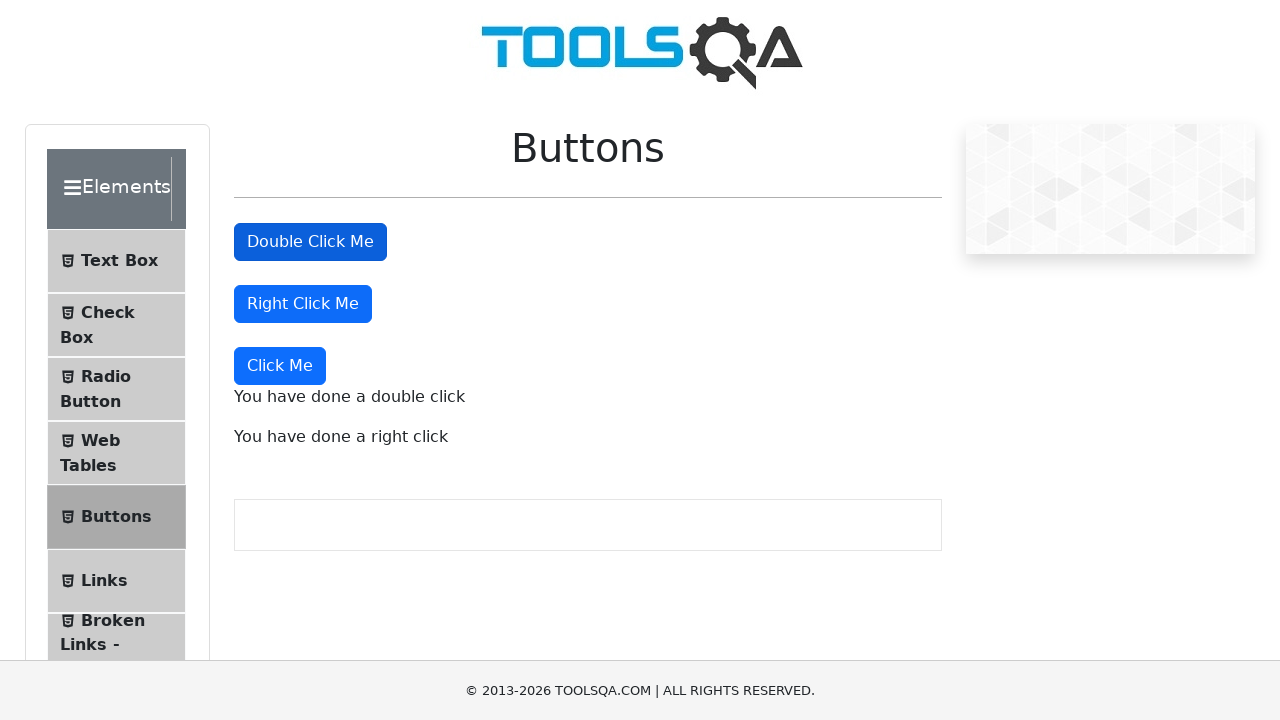

Clicked the 'Click Me' button at (280, 366) on xpath=//button[text()='Click Me']
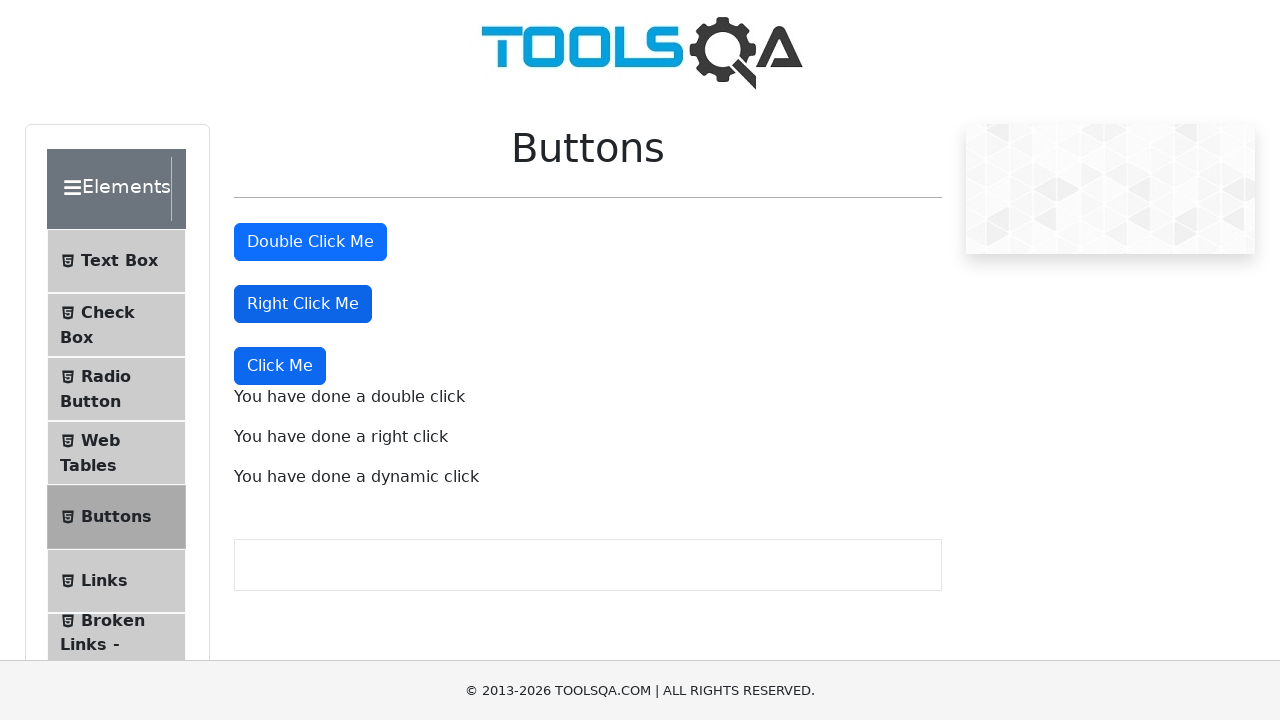

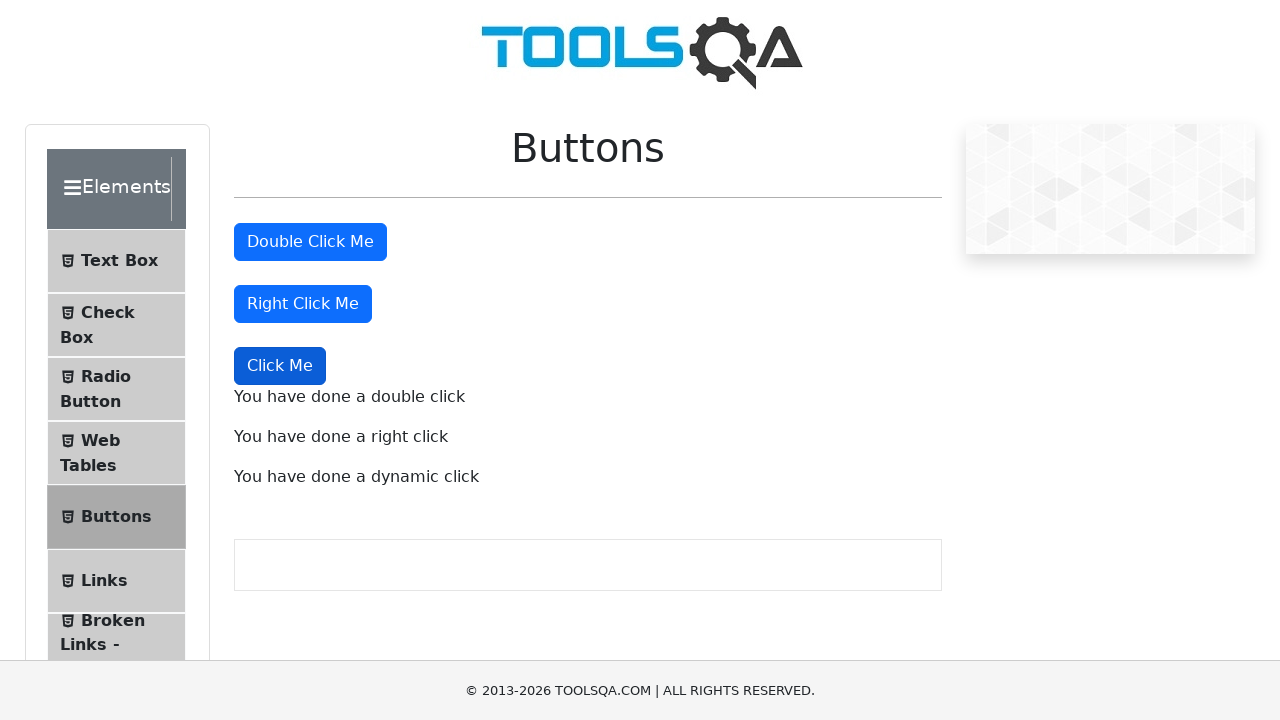